Tests triggering a fake modal alert and closing it by clicking the OK button

Starting URL: https://testpages.eviltester.com/styled/alerts/fake-alert-test.html

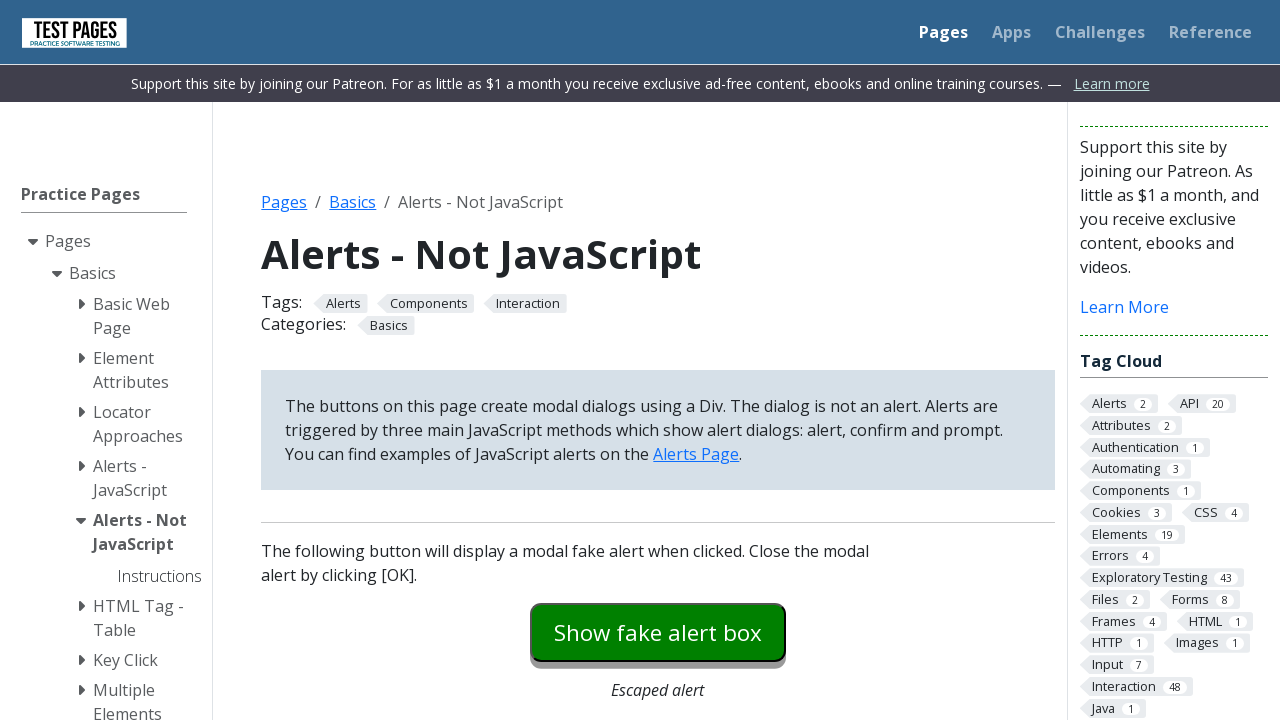

Clicked button to trigger fake modal alert at (658, 360) on #modaldialog
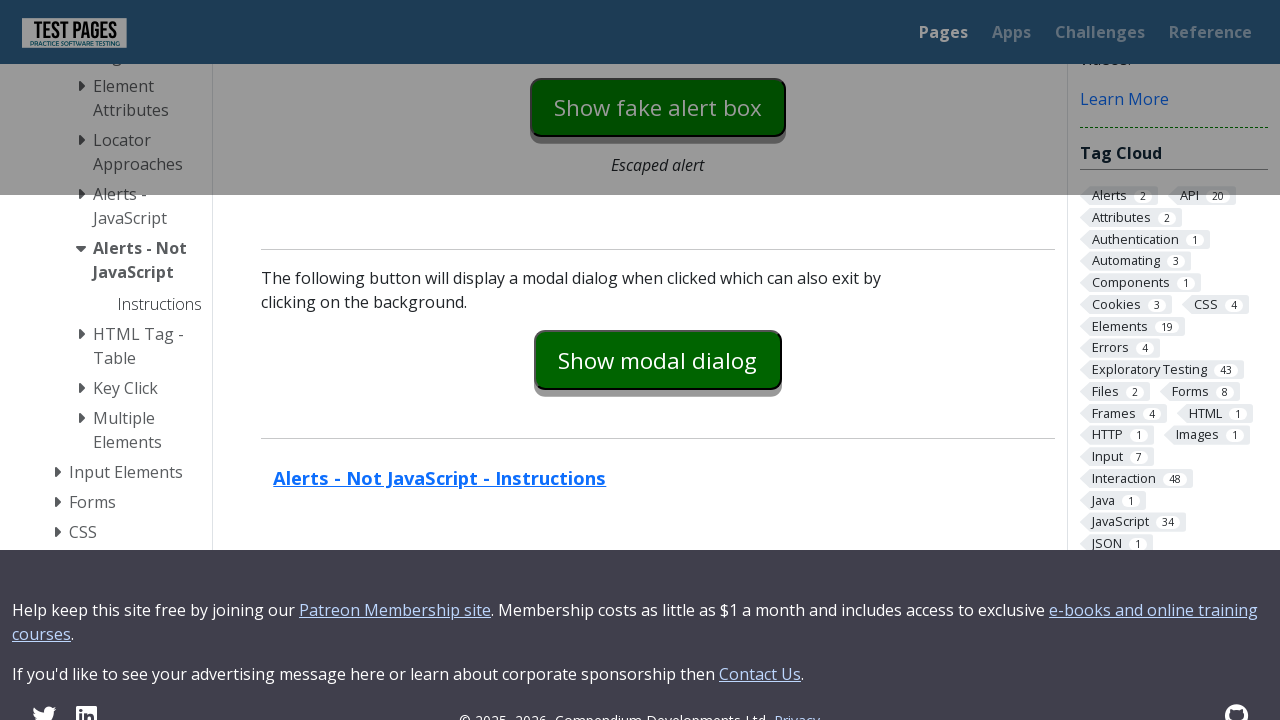

Fake modal alert dialog appeared
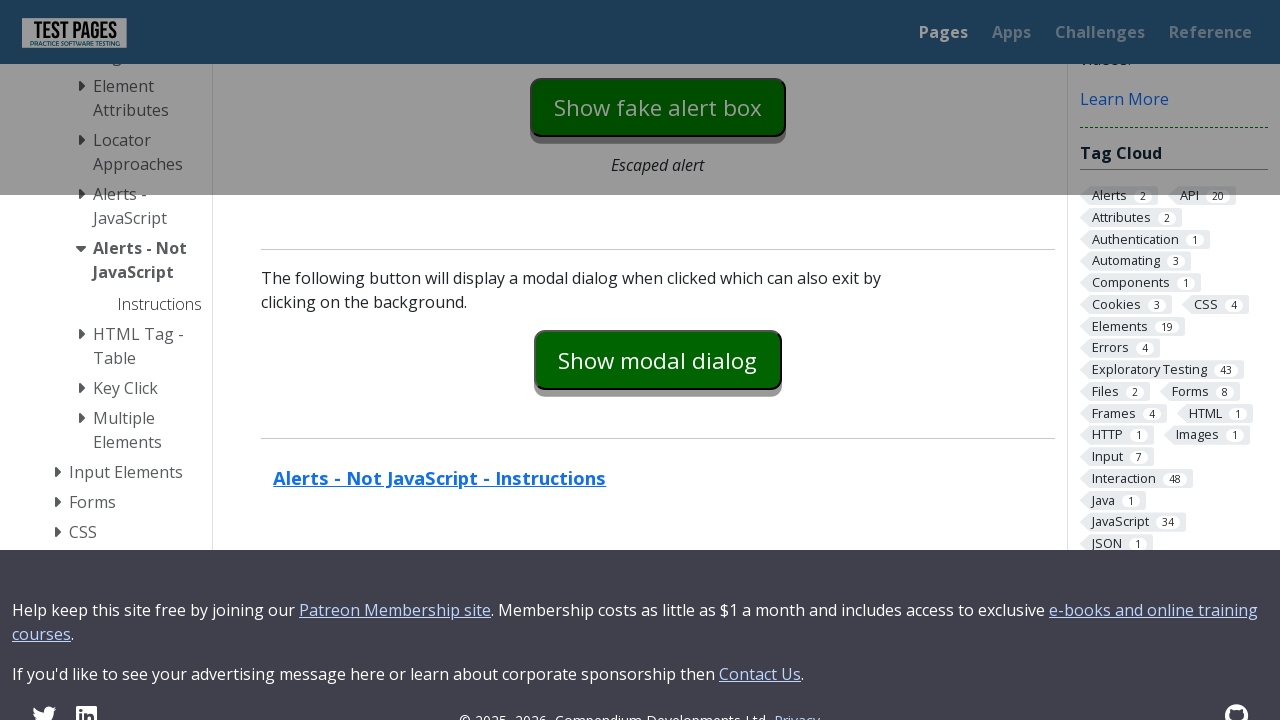

Clicked OK button to close fake modal alert at (719, 361) on #dialog-ok
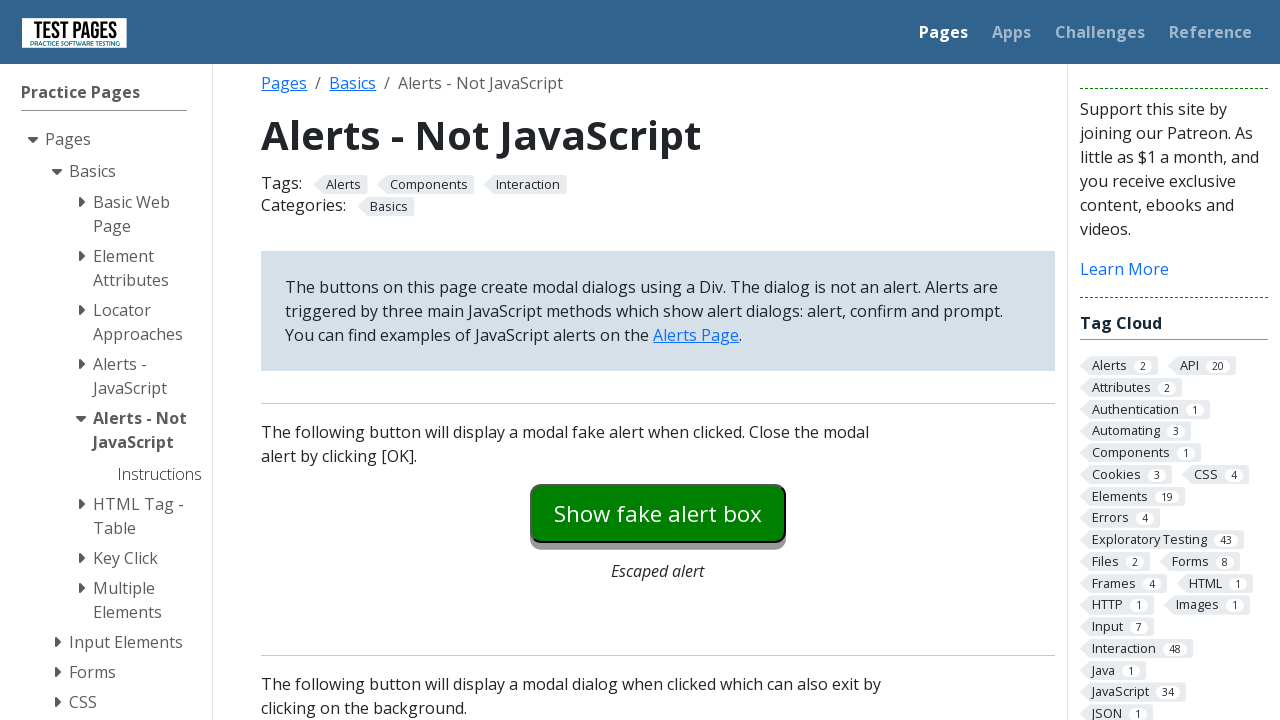

Fake modal alert dialog closed and hidden
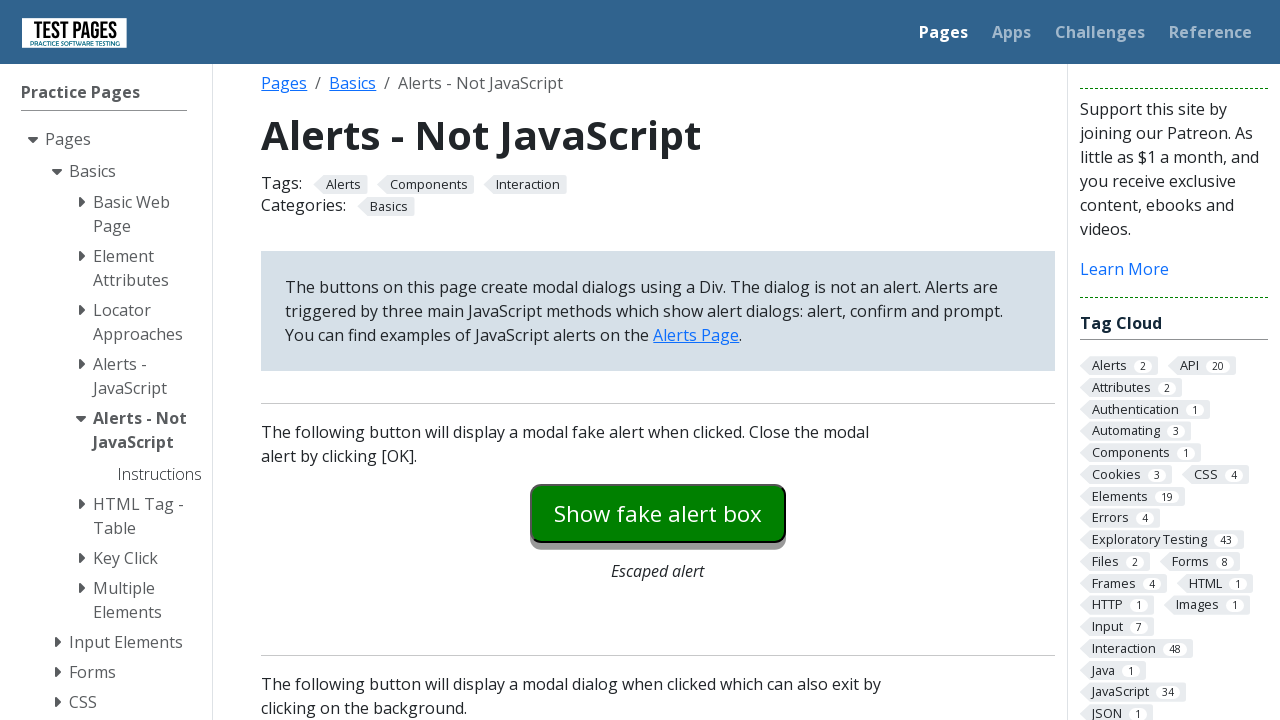

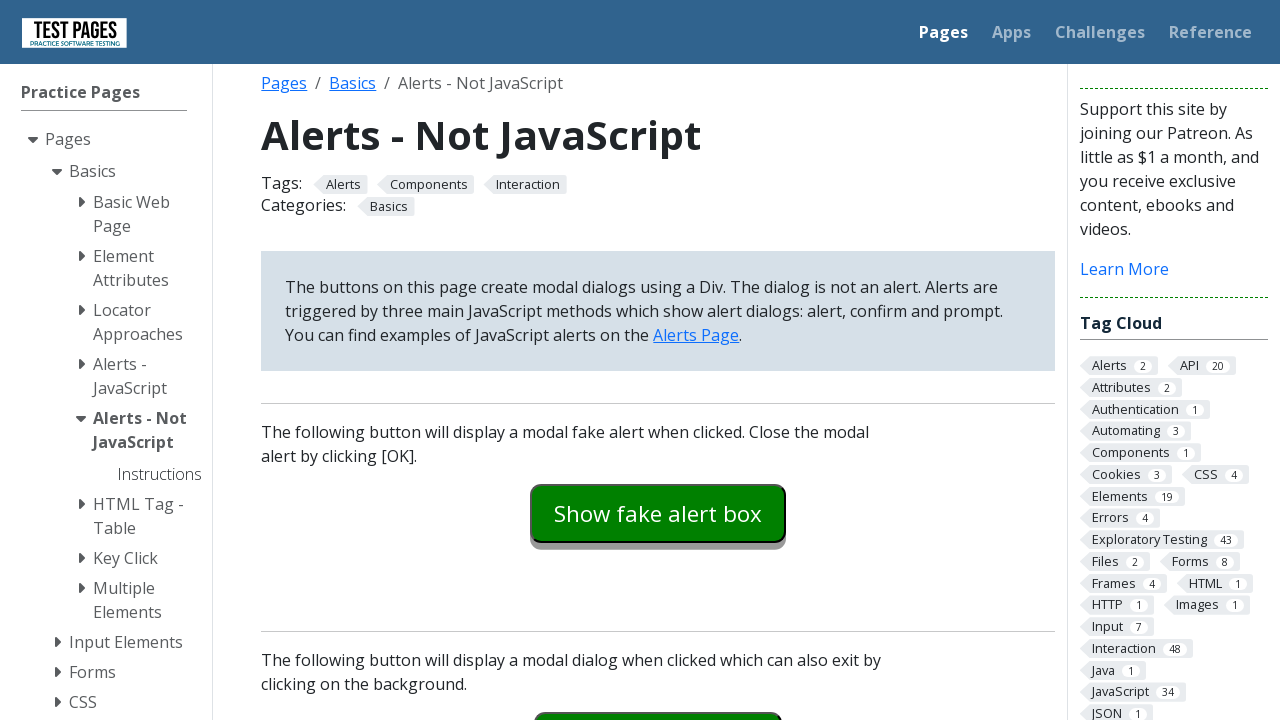